Navigates to an event page and verifies that event slots and date information are displayed on the page.

Starting URL: https://biaarma.com/event/OpIronResolve

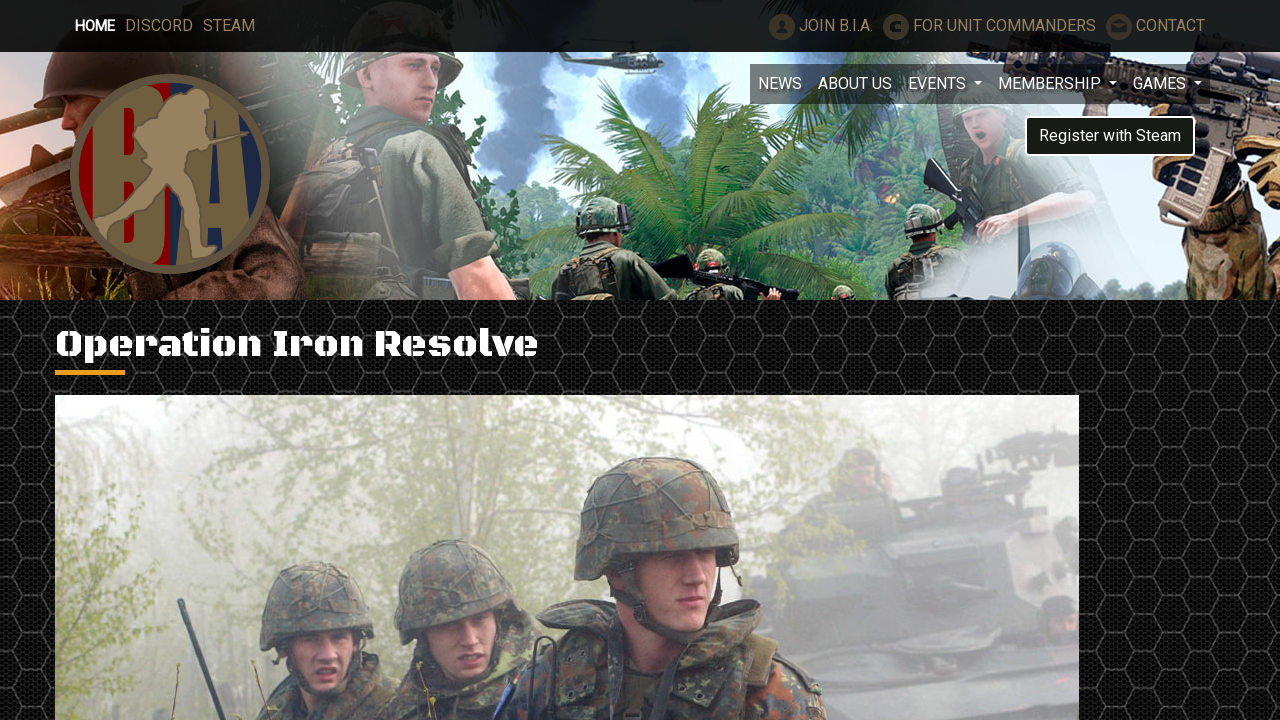

Navigated to event page at https://biaarma.com/event/OpIronResolve
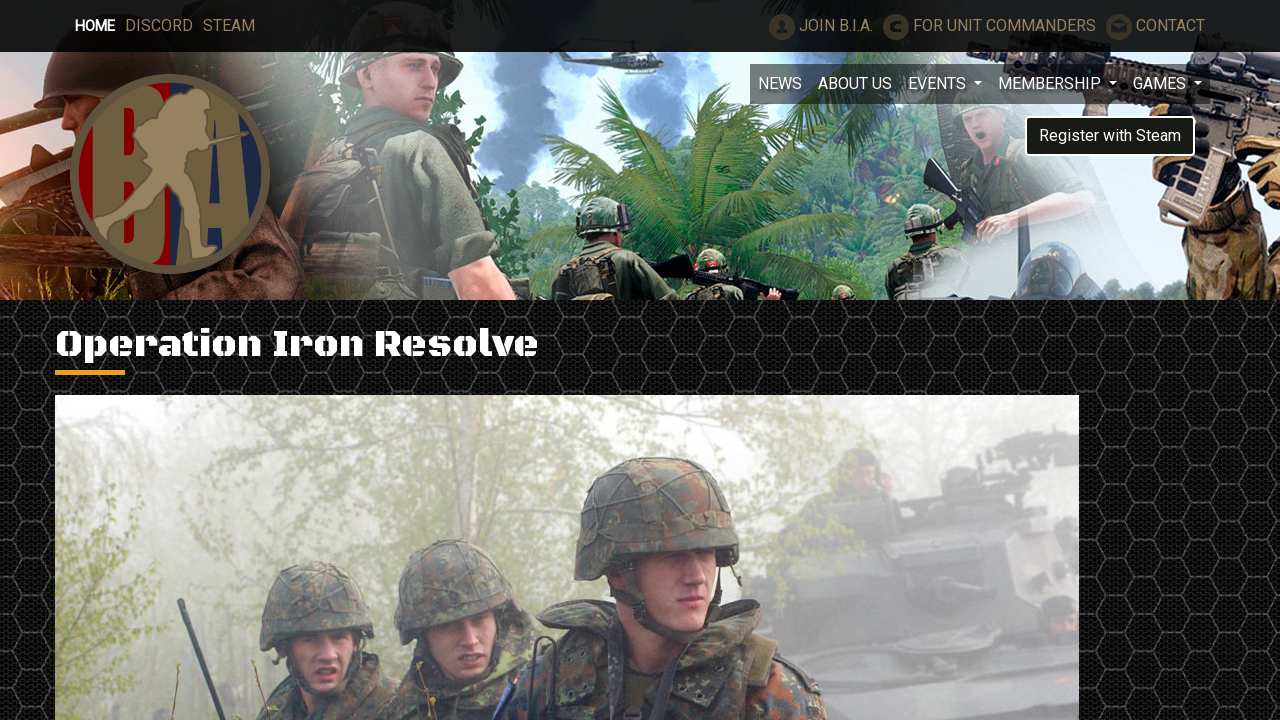

Event slots loaded and became visible on the page
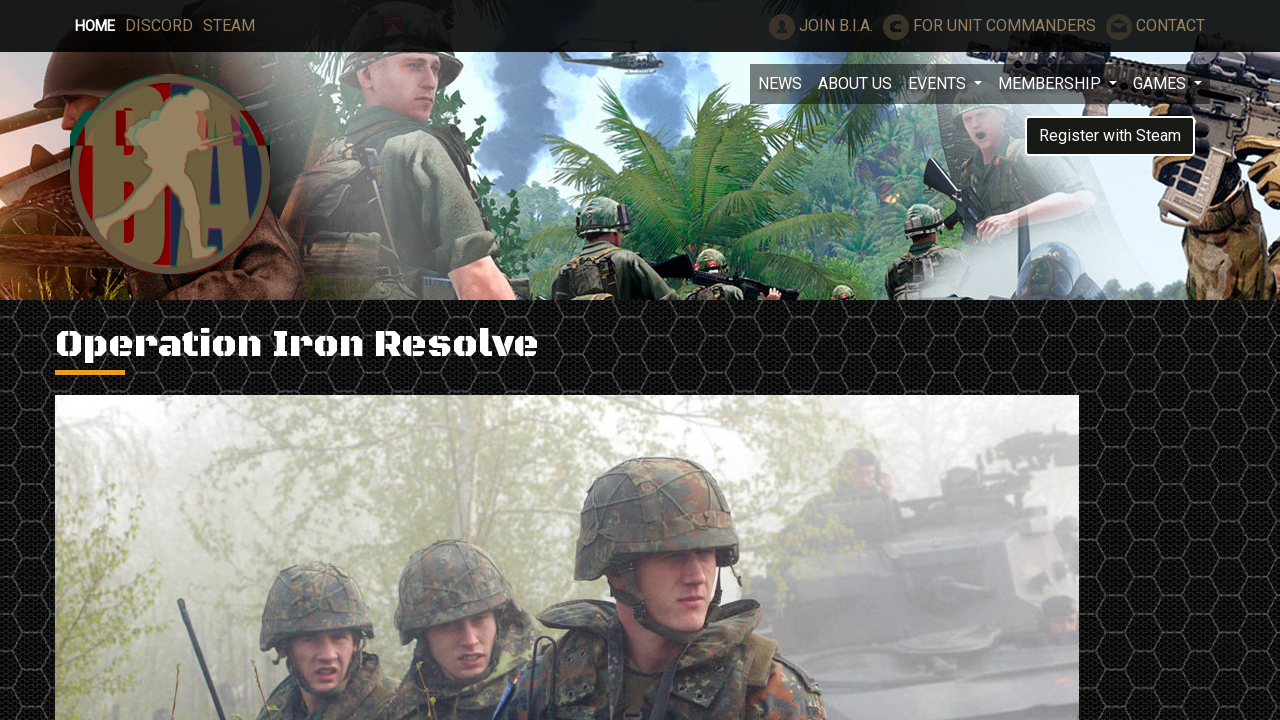

Event date label loaded and became visible on the page
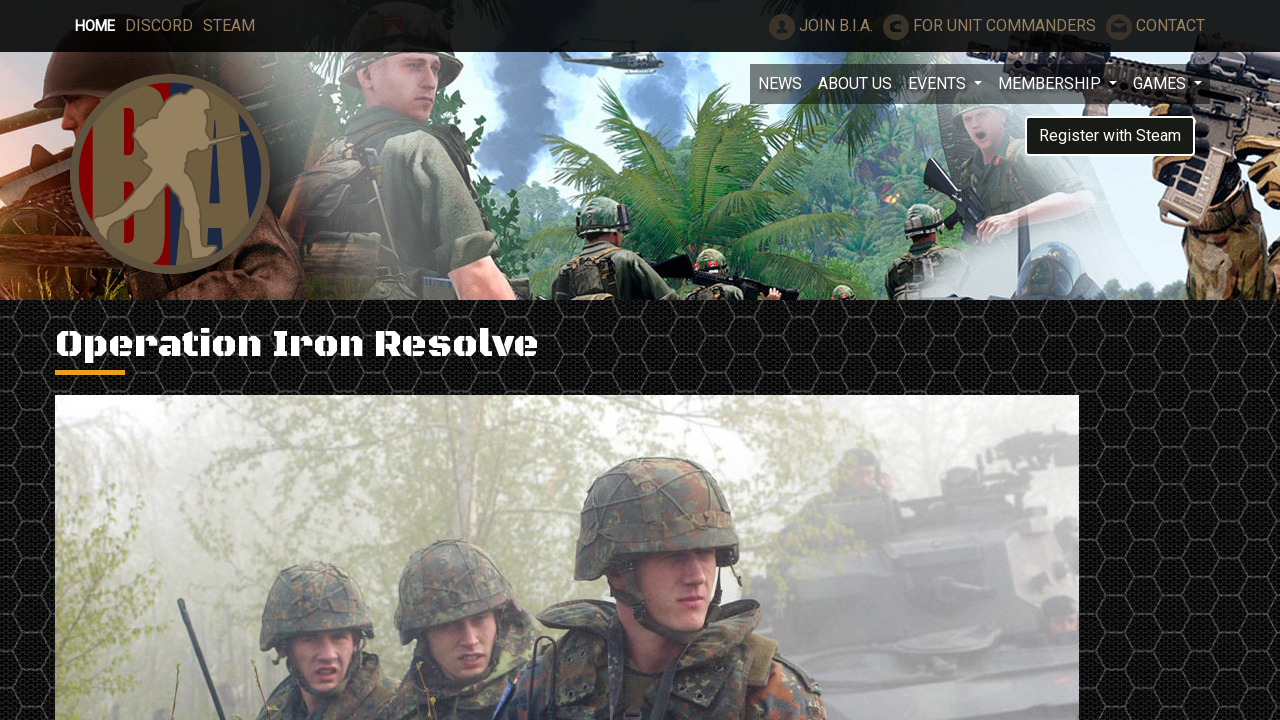

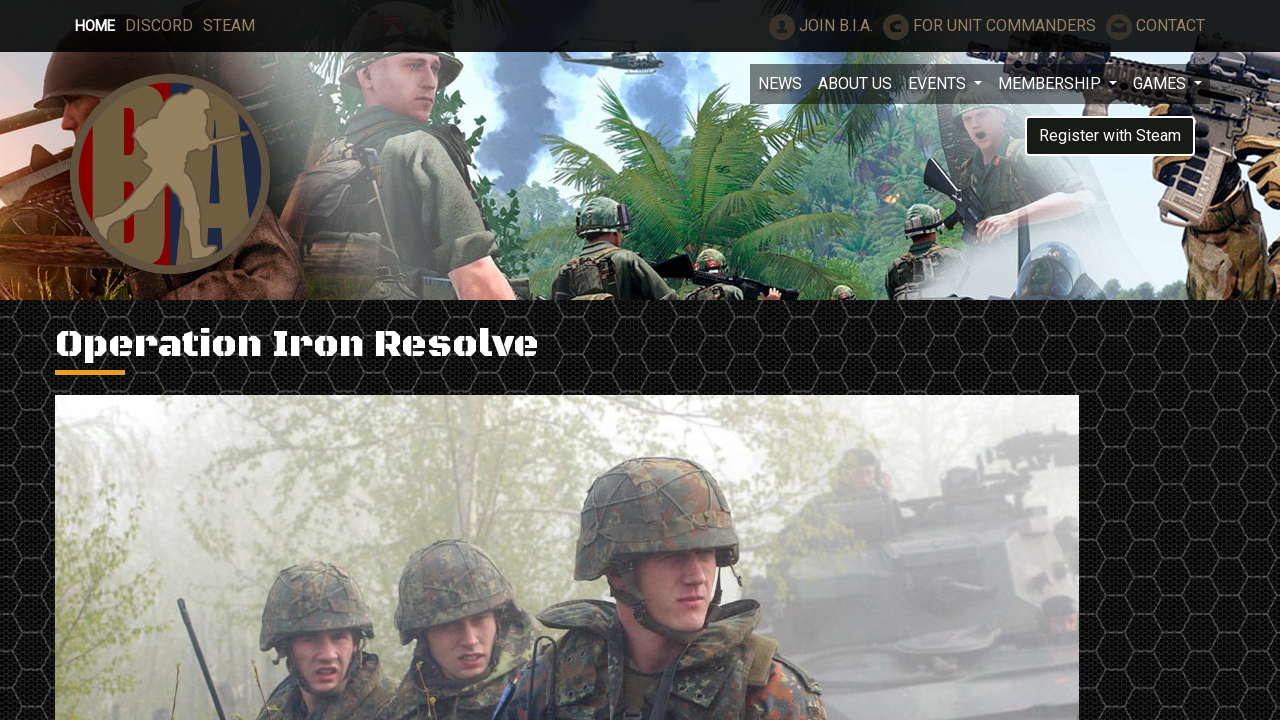